Tests drag and drop functionality on jQuery UI demo page by dragging an element from one location and dropping it to another

Starting URL: https://jqueryui.com/droppable/

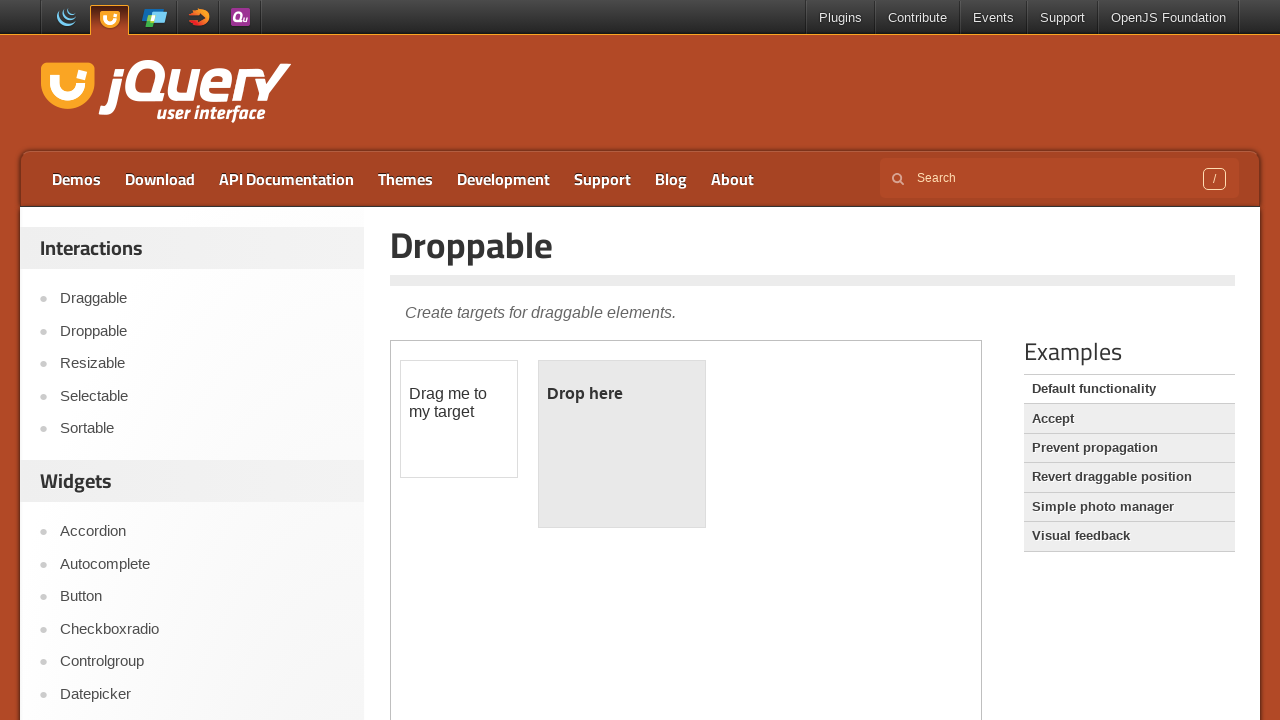

Located the first iframe containing the drag and drop demo
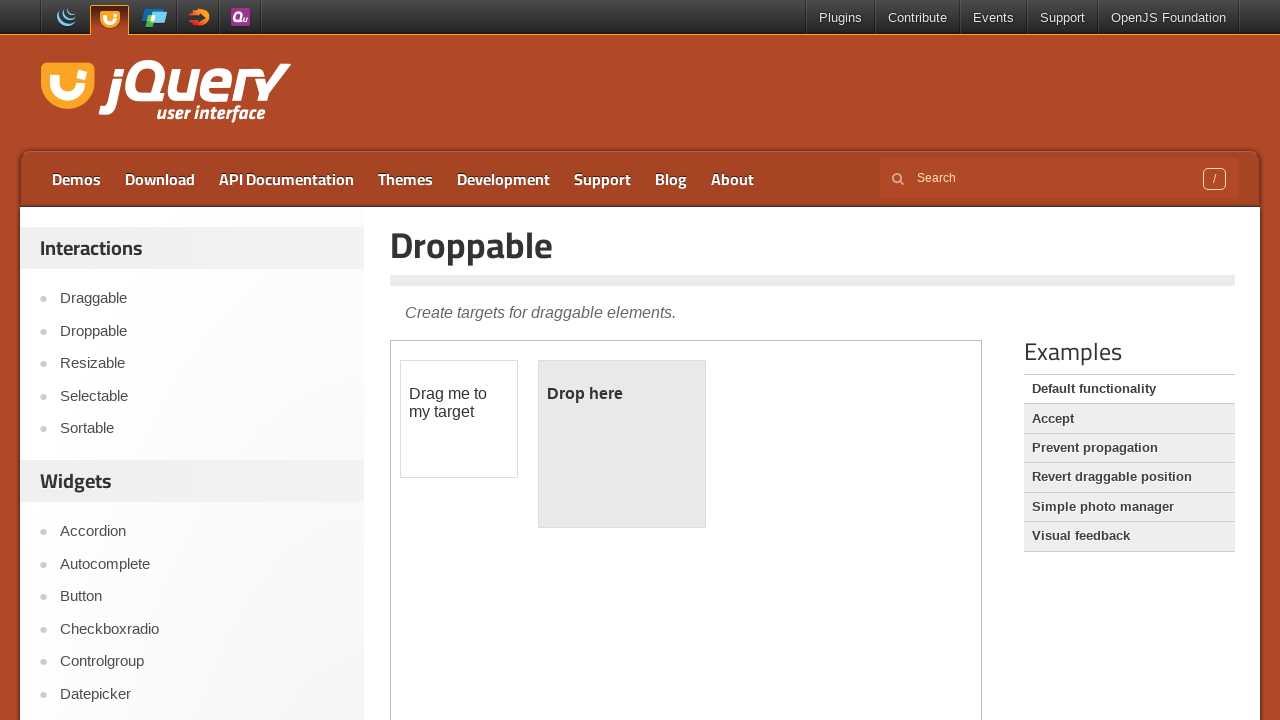

Located the draggable element with id 'draggable'
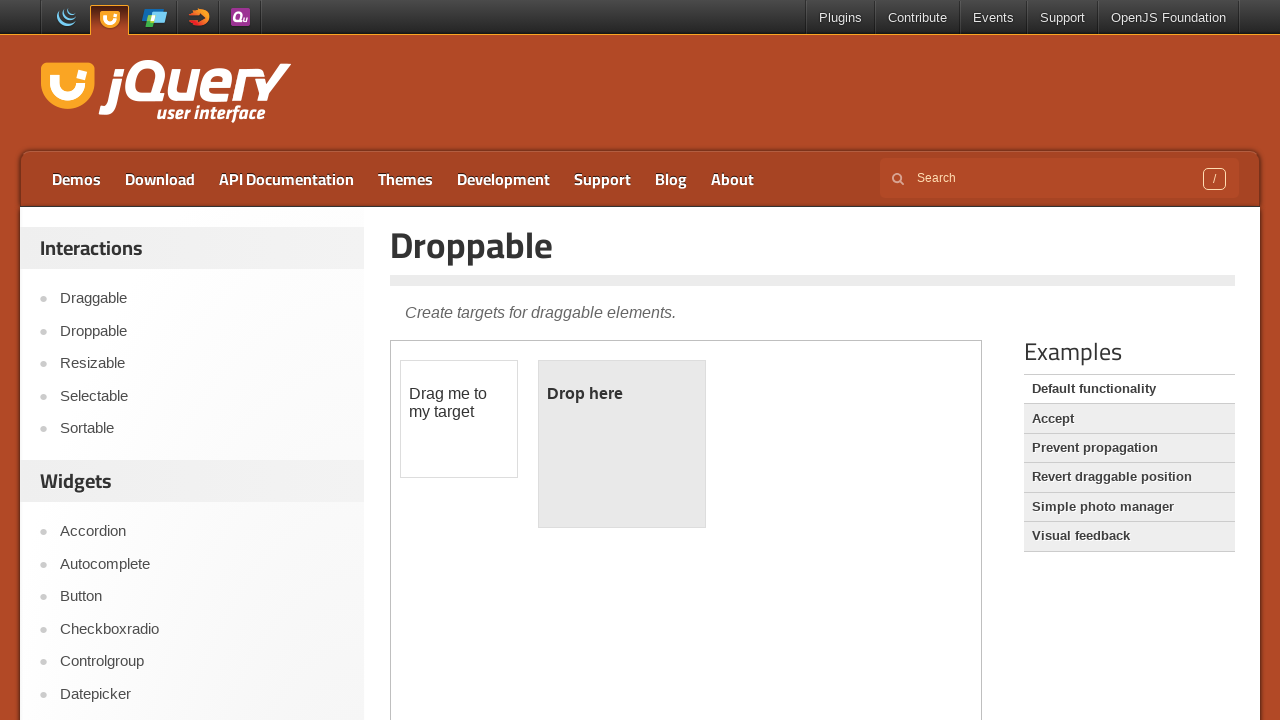

Located the droppable element with id 'droppable'
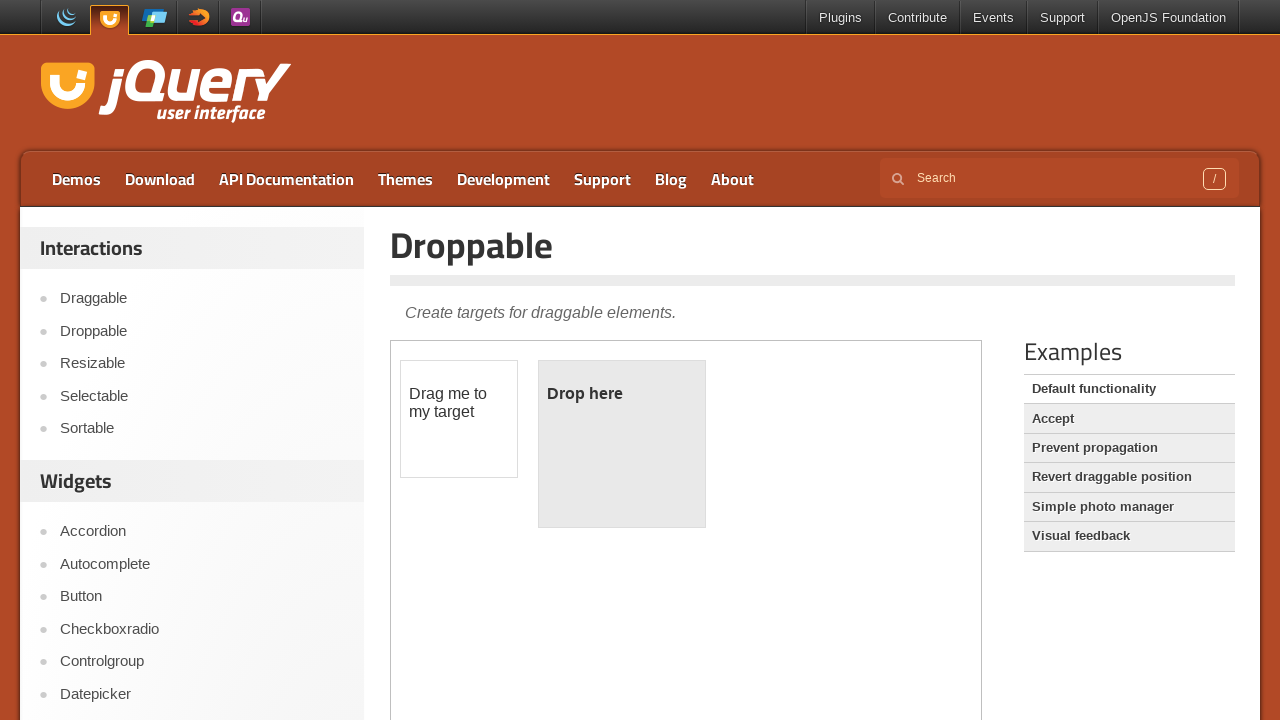

Dragged the draggable element and dropped it onto the droppable element at (622, 444)
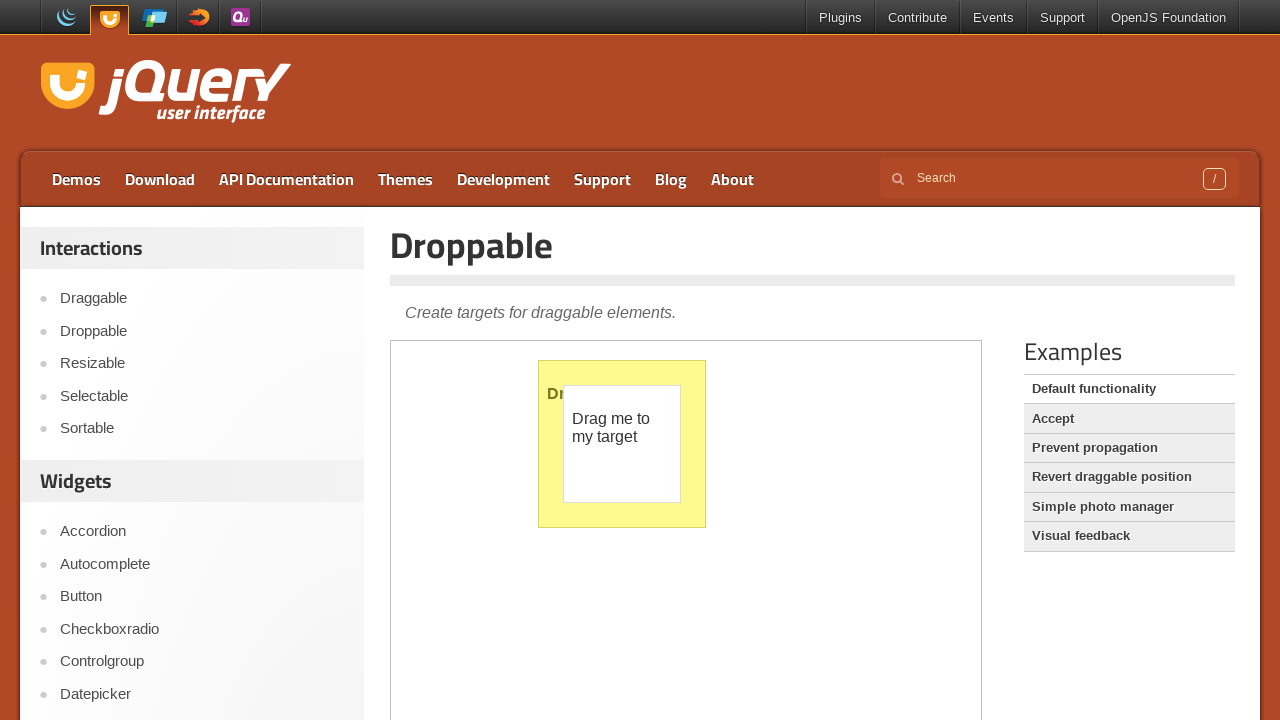

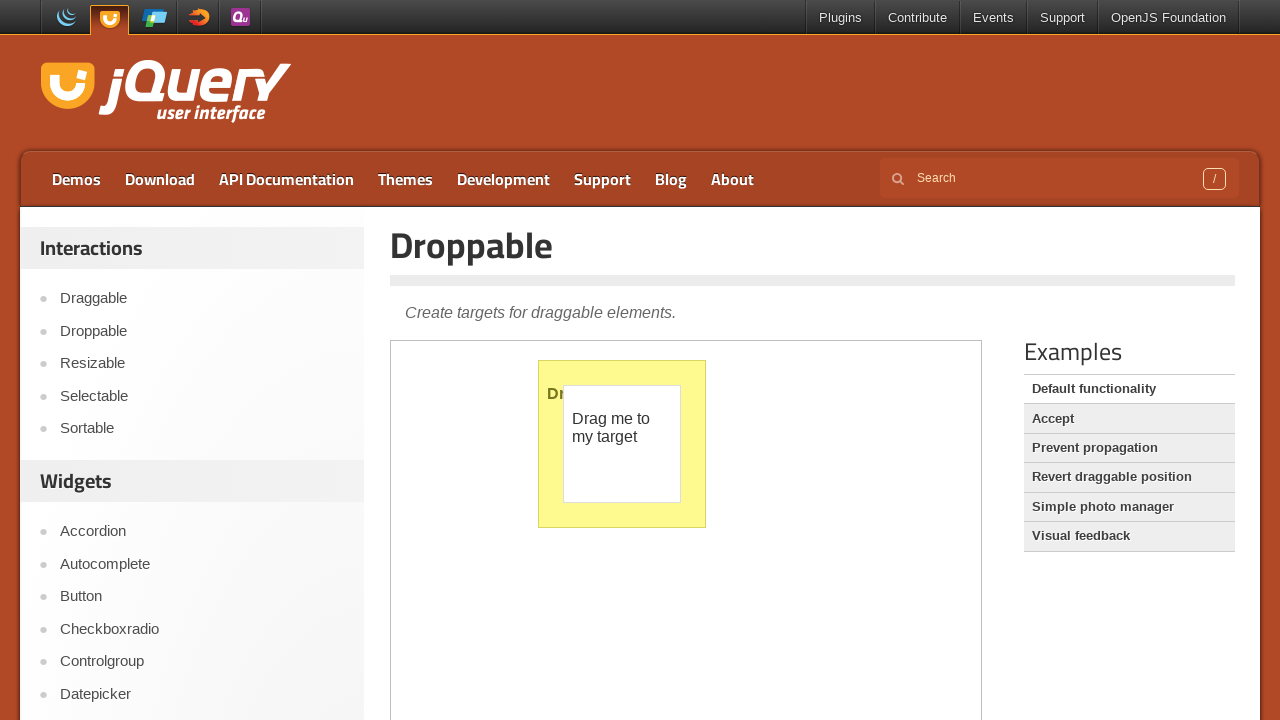